Tests mouse hover tooltip functionality on jQueryUI demo page by switching to an iframe, locating the age input field, and hovering over it to trigger the tooltip display.

Starting URL: https://jqueryui.com/tooltip/

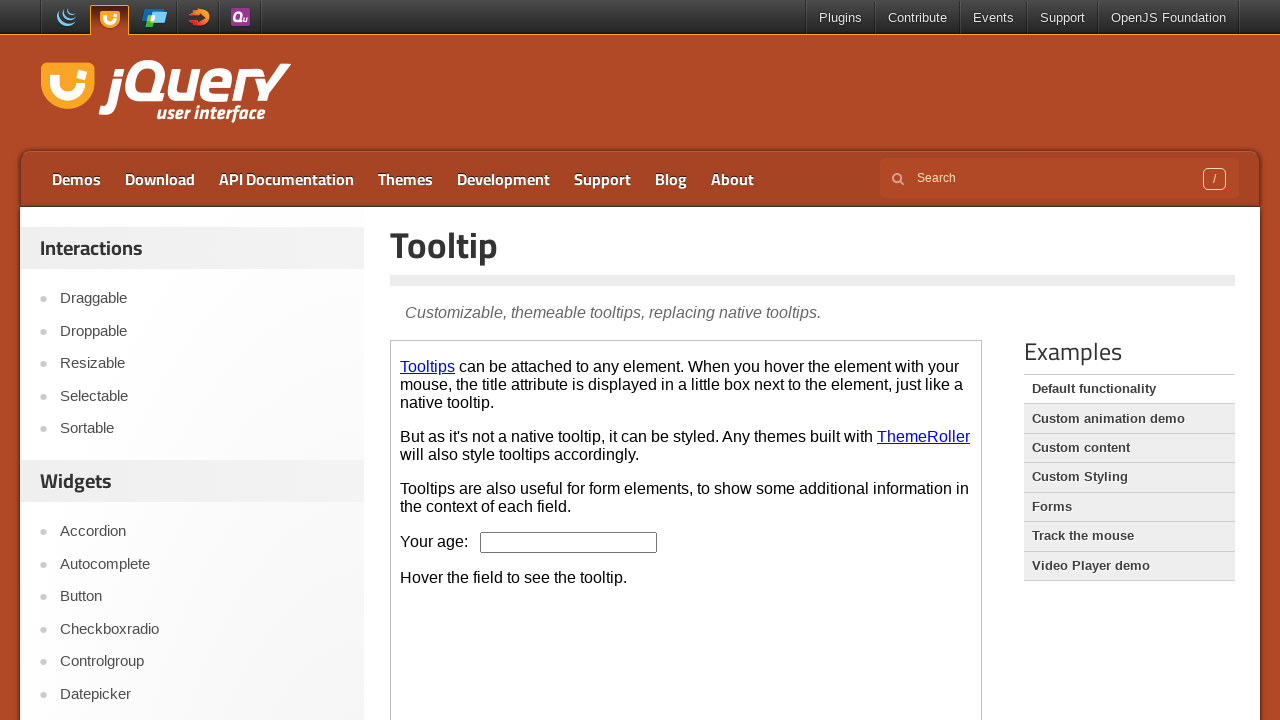

Waited for jQueryUI tooltip demo page to load
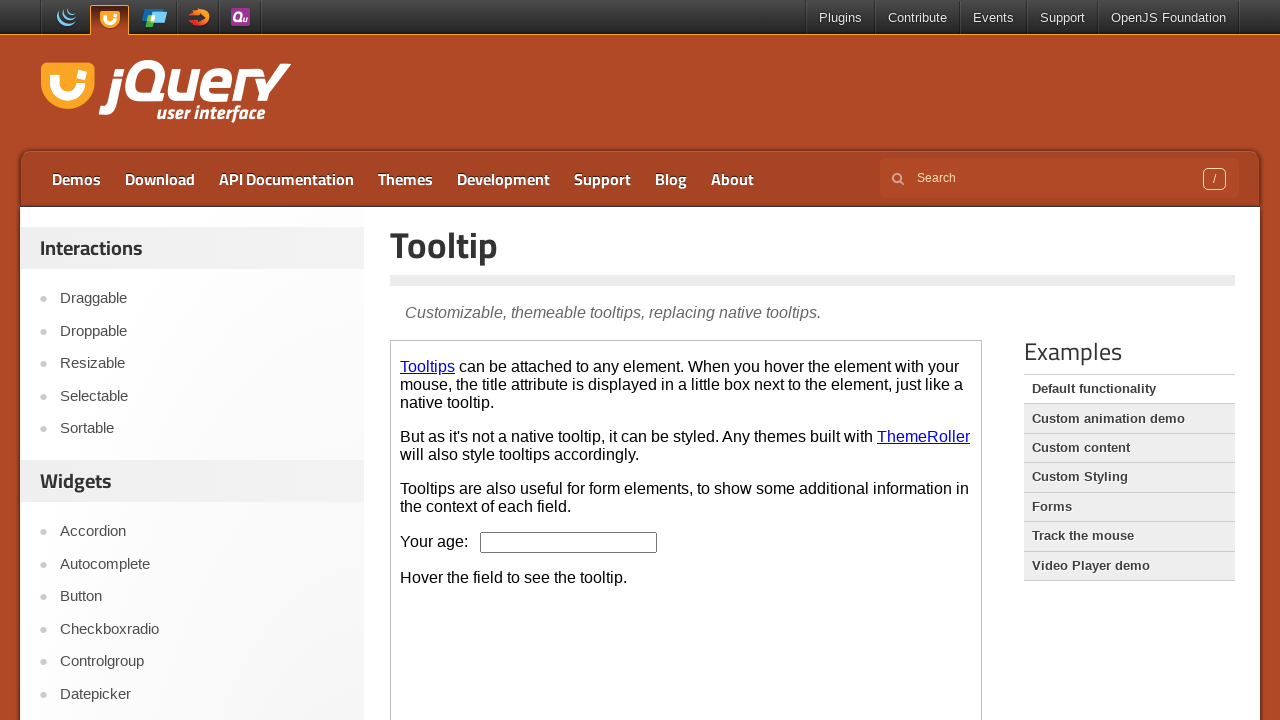

Located and switched to demo iframe
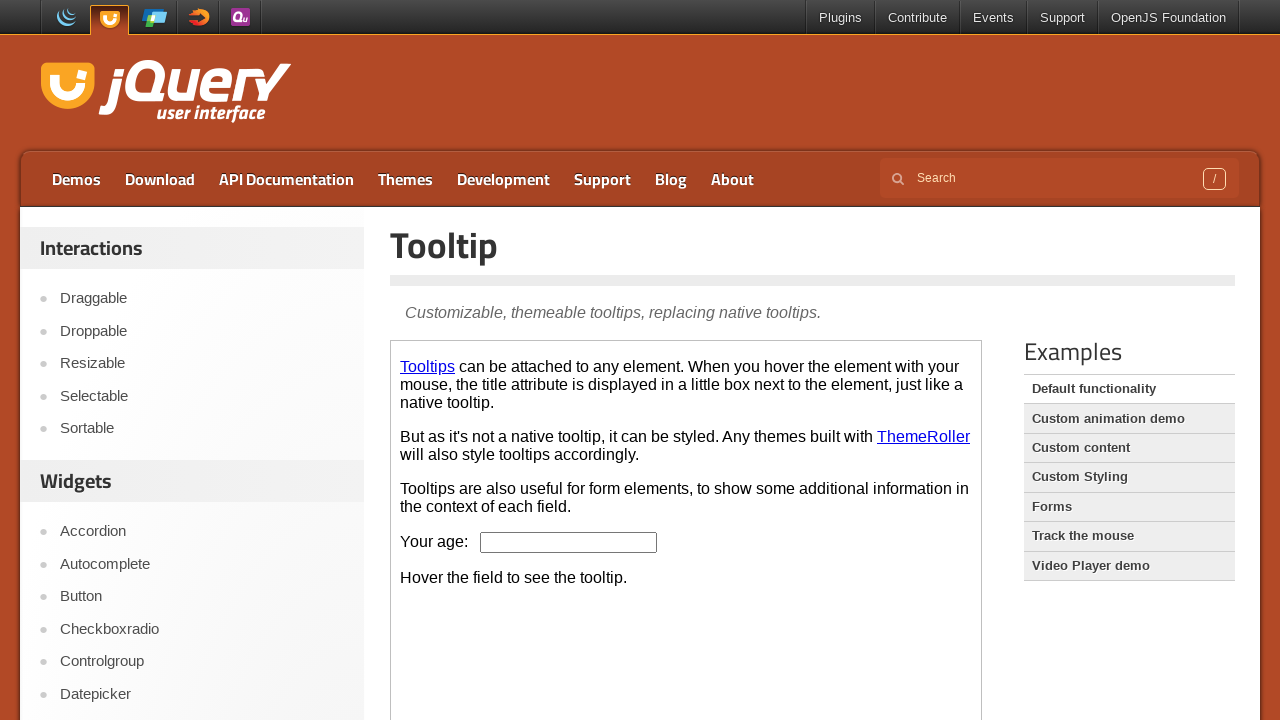

Located age input field within iframe
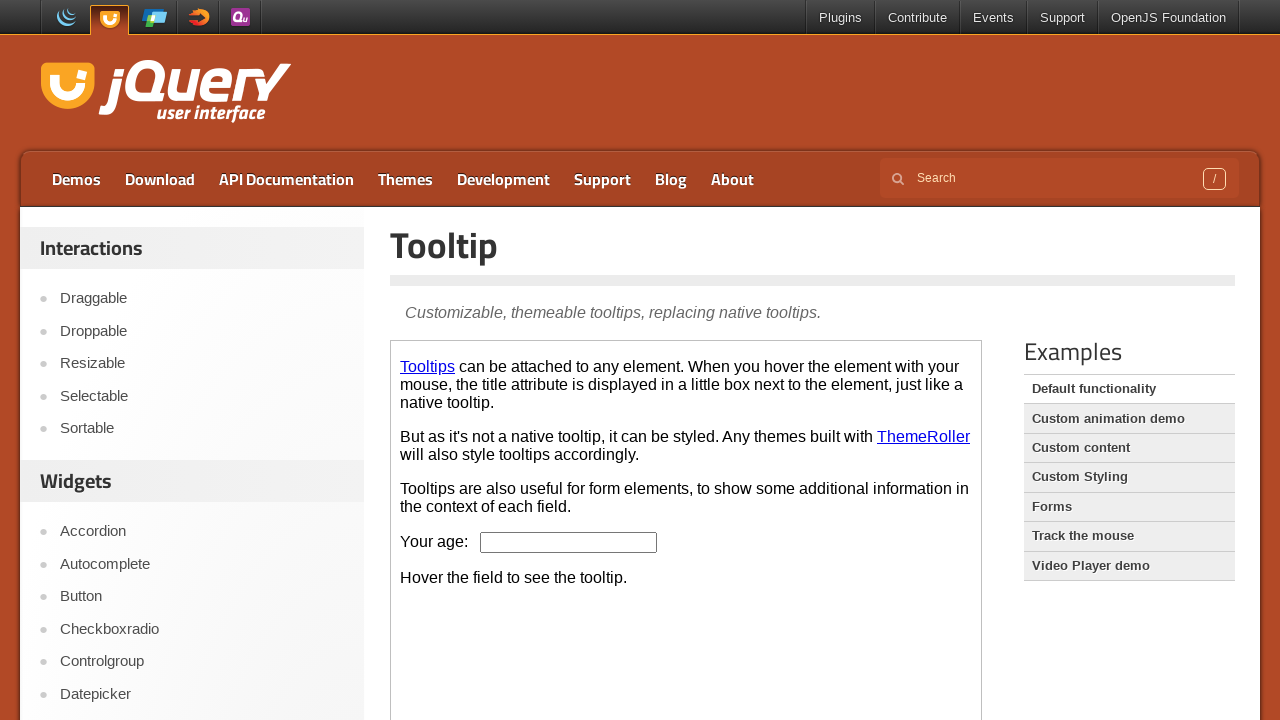

Age input field became visible
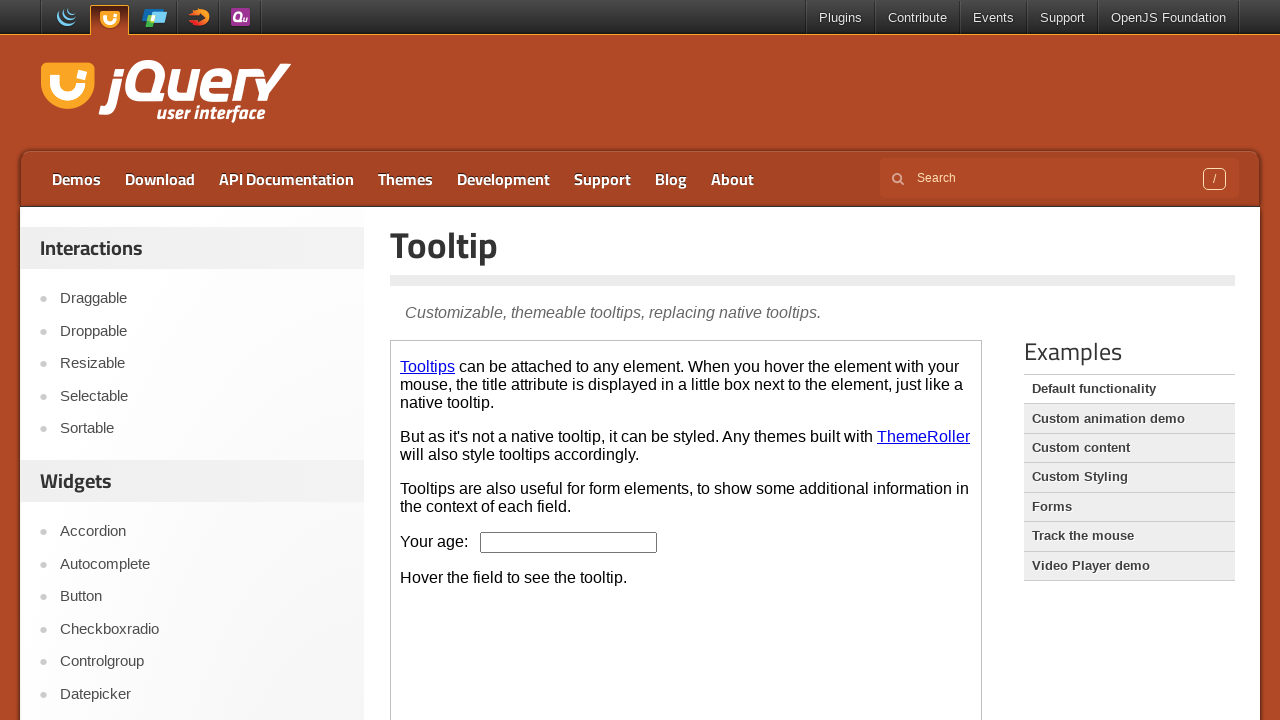

Retrieved title attribute: We ask for your age only for statistical purposes.
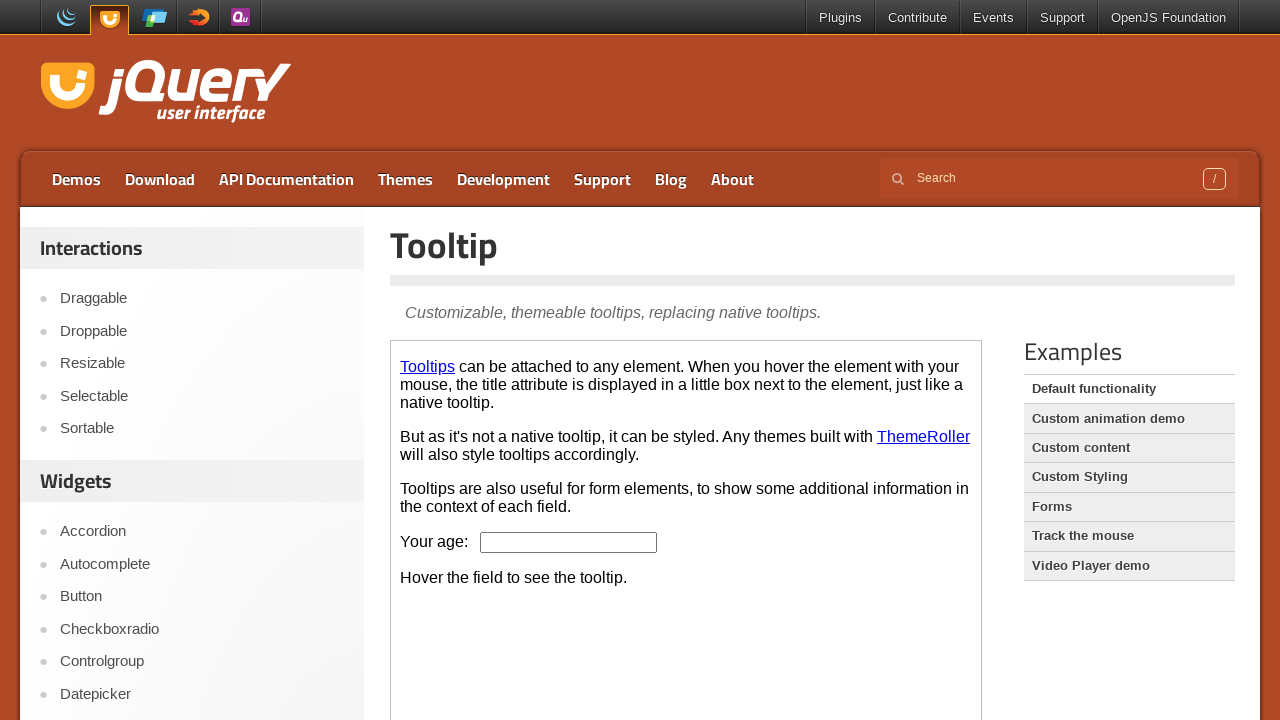

Hovered over age input field to trigger tooltip at (569, 542) on iframe.demo-frame >> nth=0 >> internal:control=enter-frame >> #age
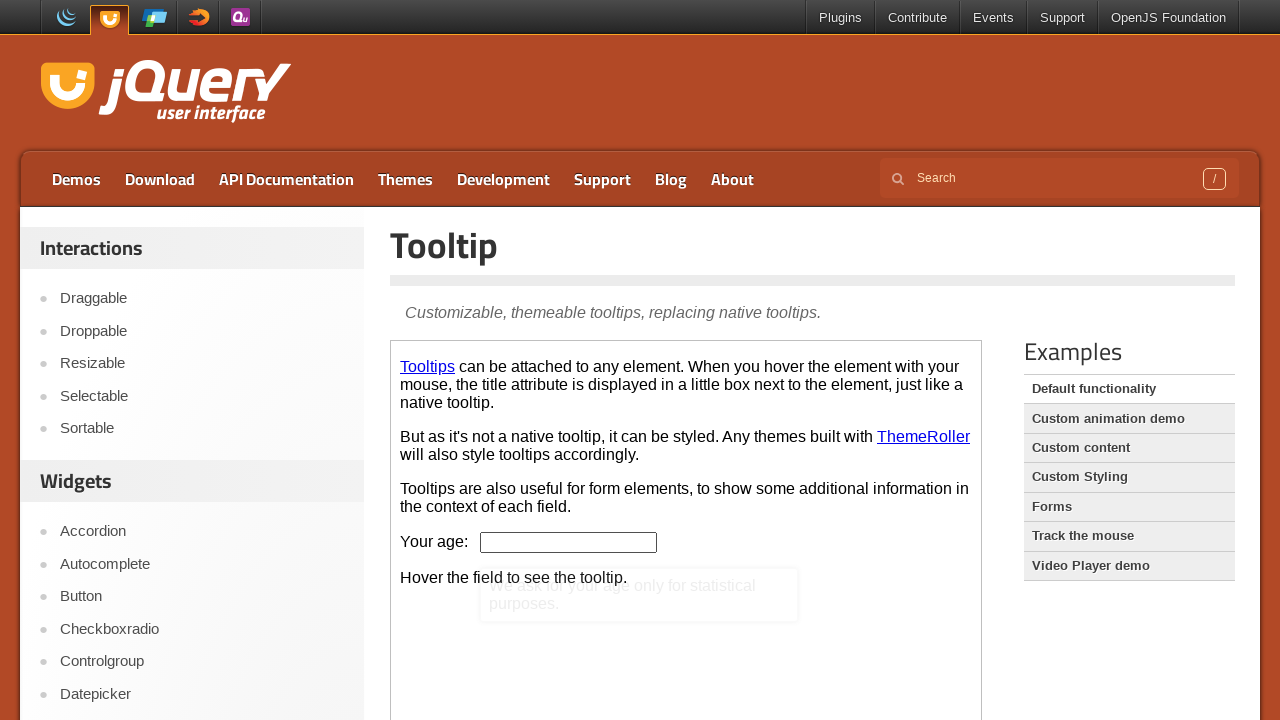

Waited for tooltip to display
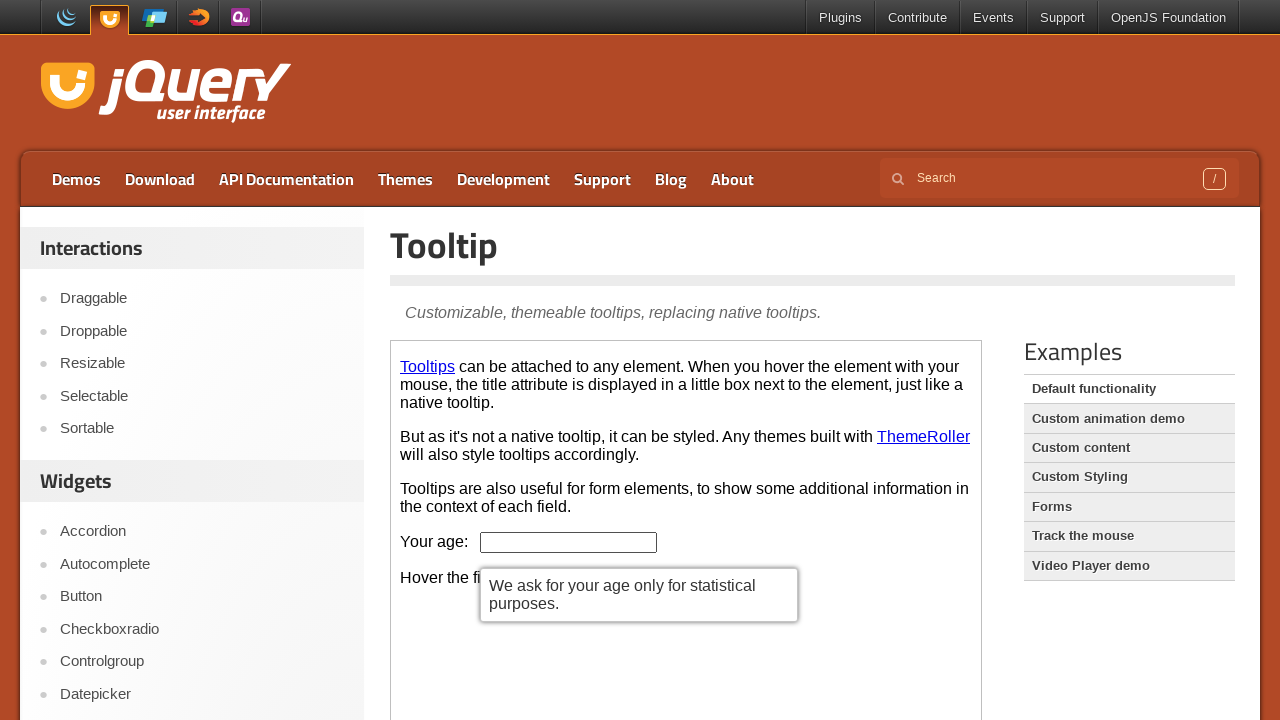

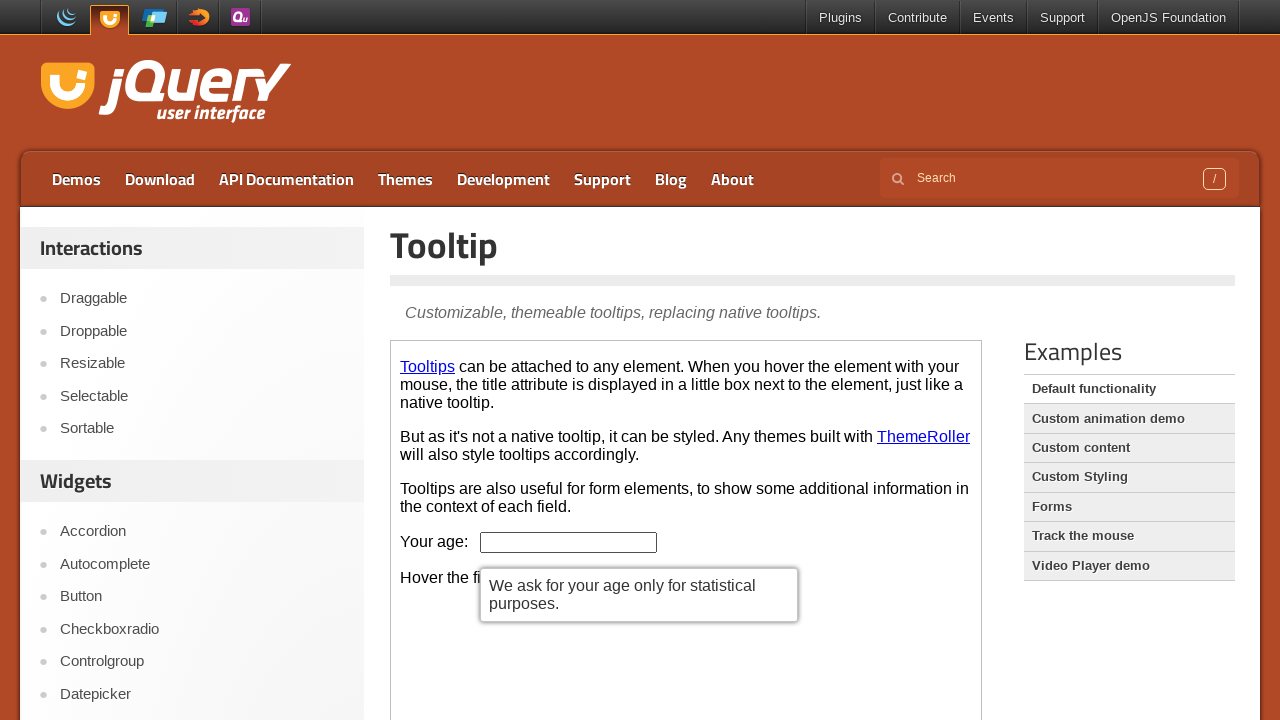